Tests UI element states by checking if a radio button is selected and verifying that a submit button becomes disabled after a delay

Starting URL: https://suninjuly.github.io/math.html

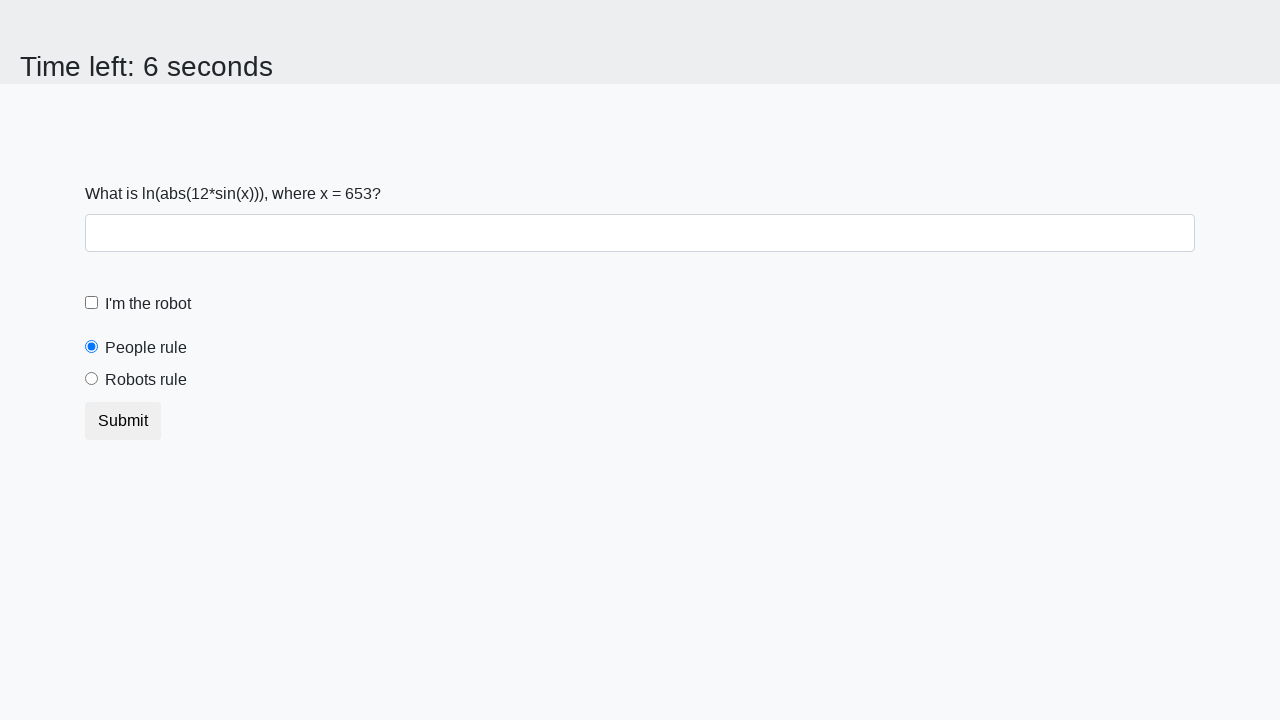

Located the 'People rule' radio button element
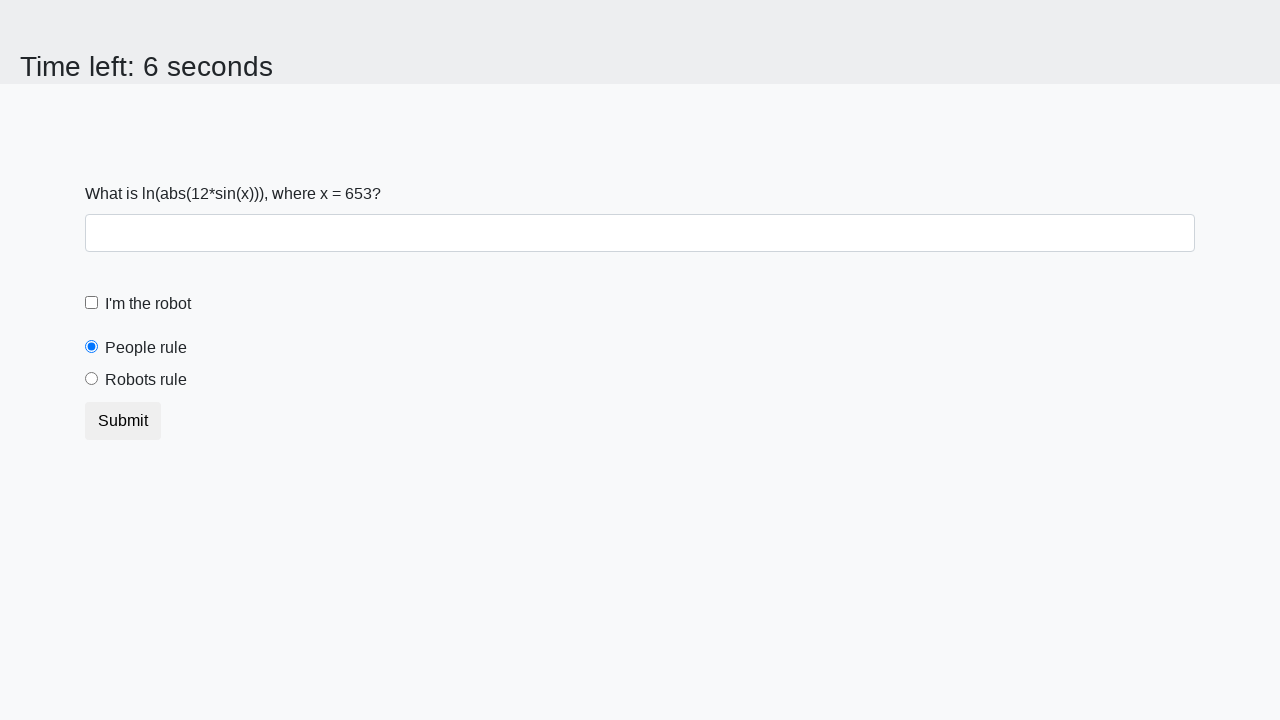

Retrieved 'checked' attribute from radio button
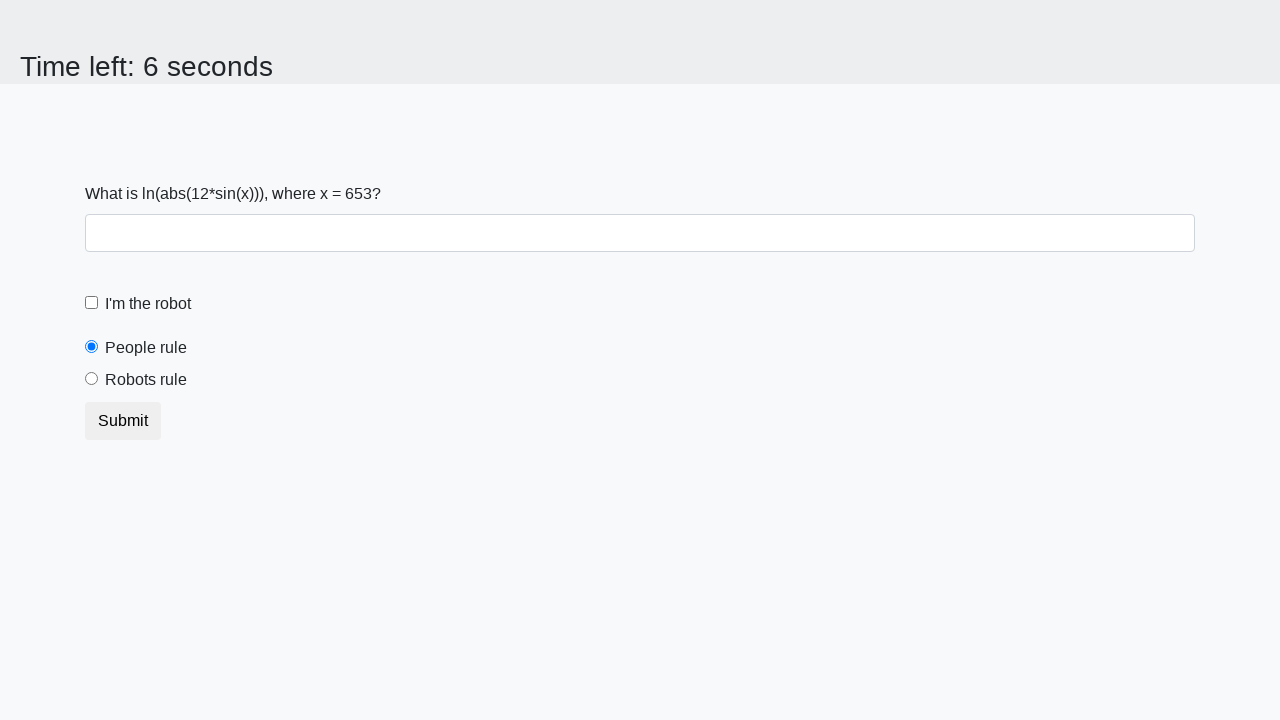

Confirmed radio button is not checked
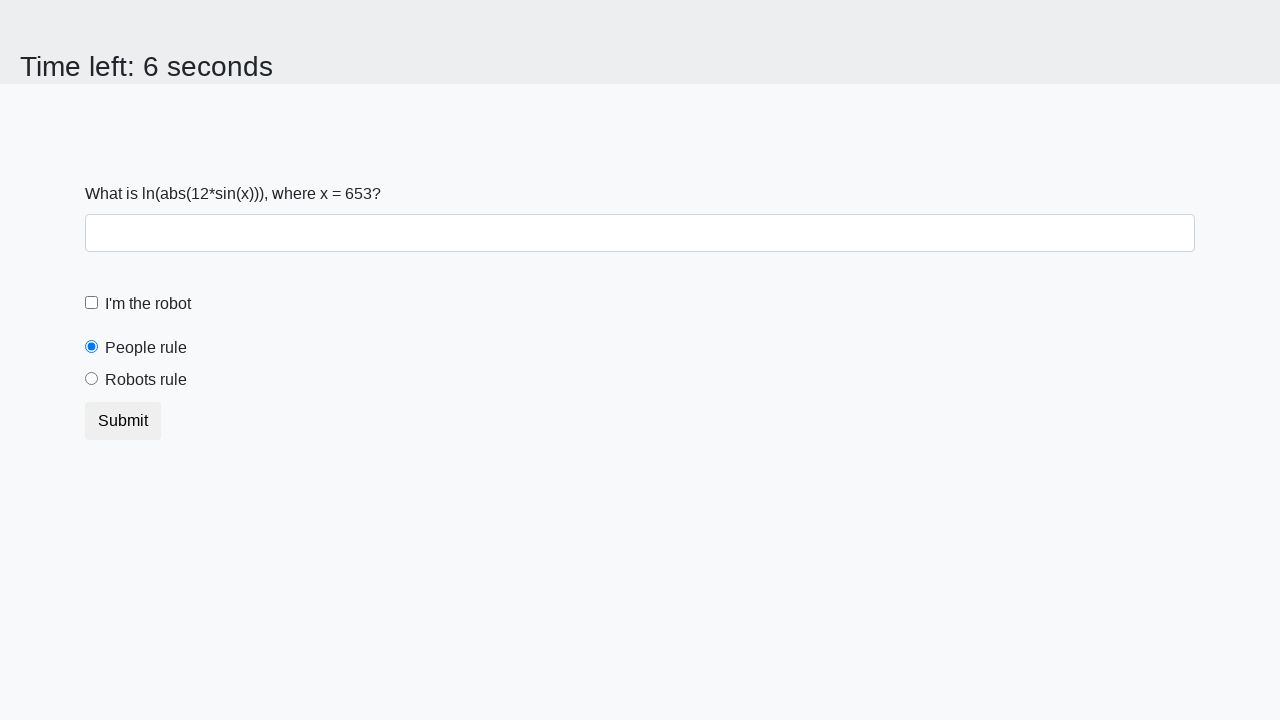

Waited 12 seconds for submit button state change
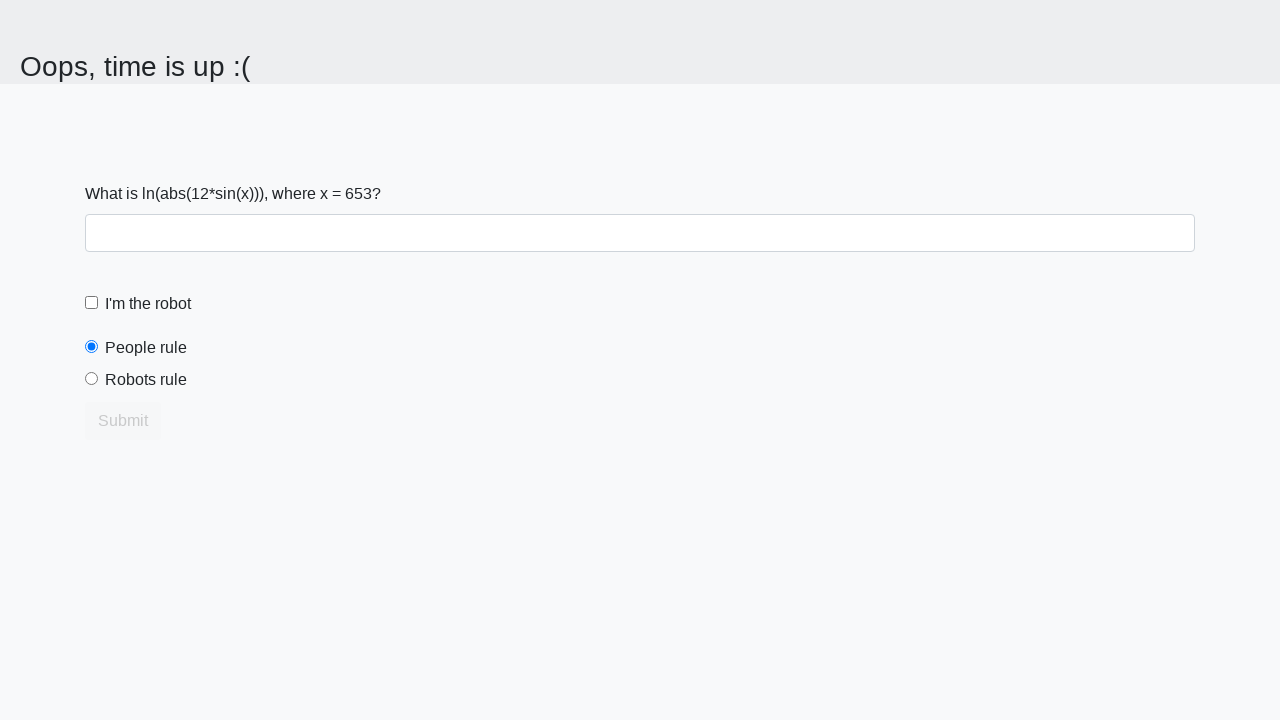

Located the submit button element
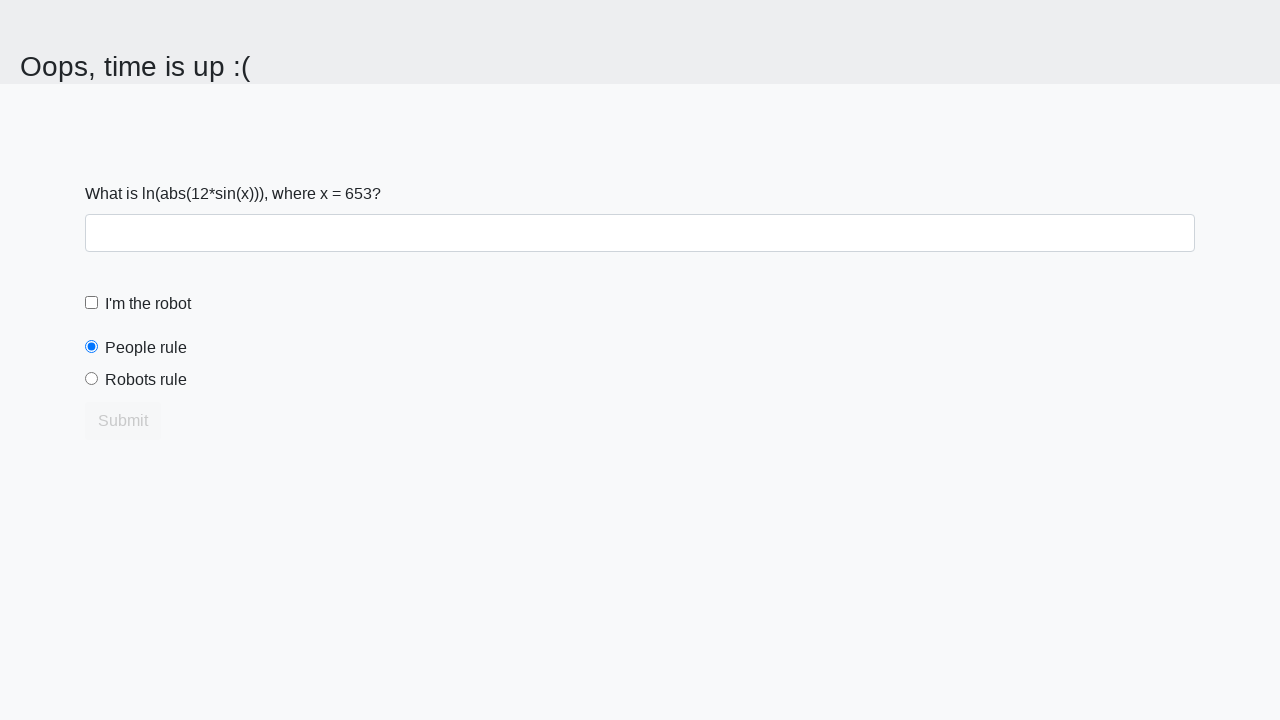

Retrieved 'disabled' attribute from submit button
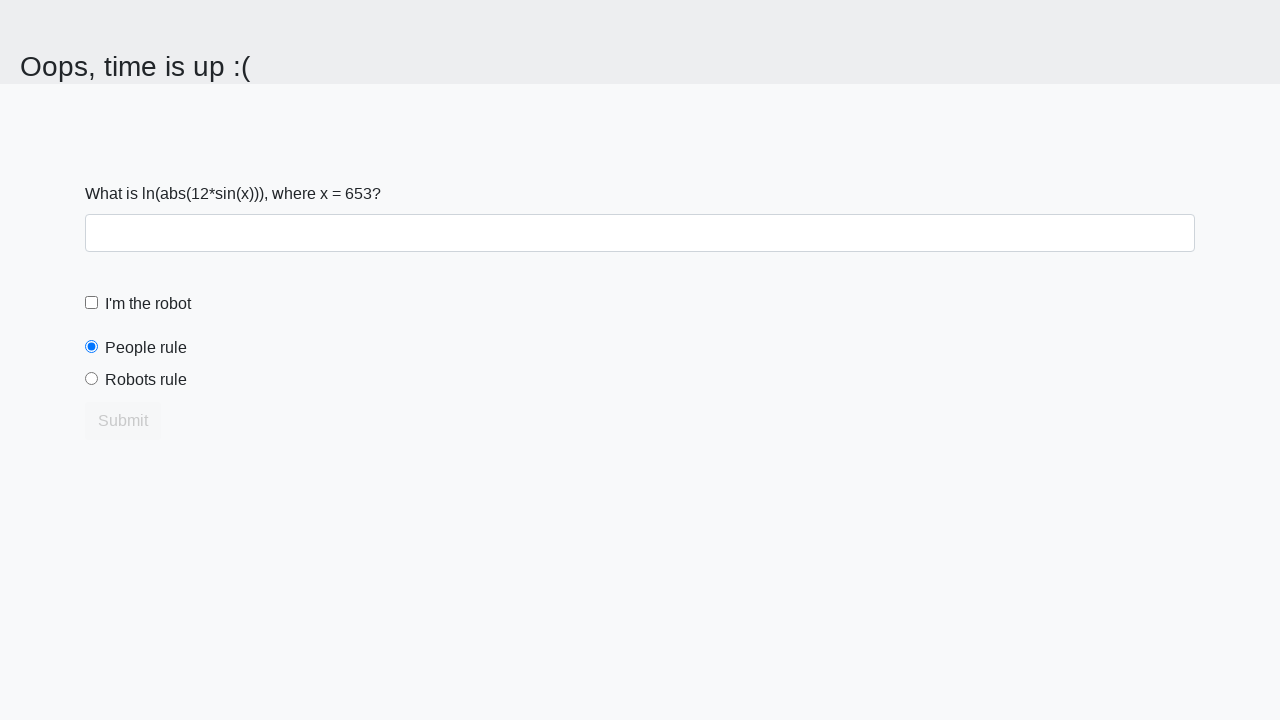

Verified submit button is not disabled (unexpected state)
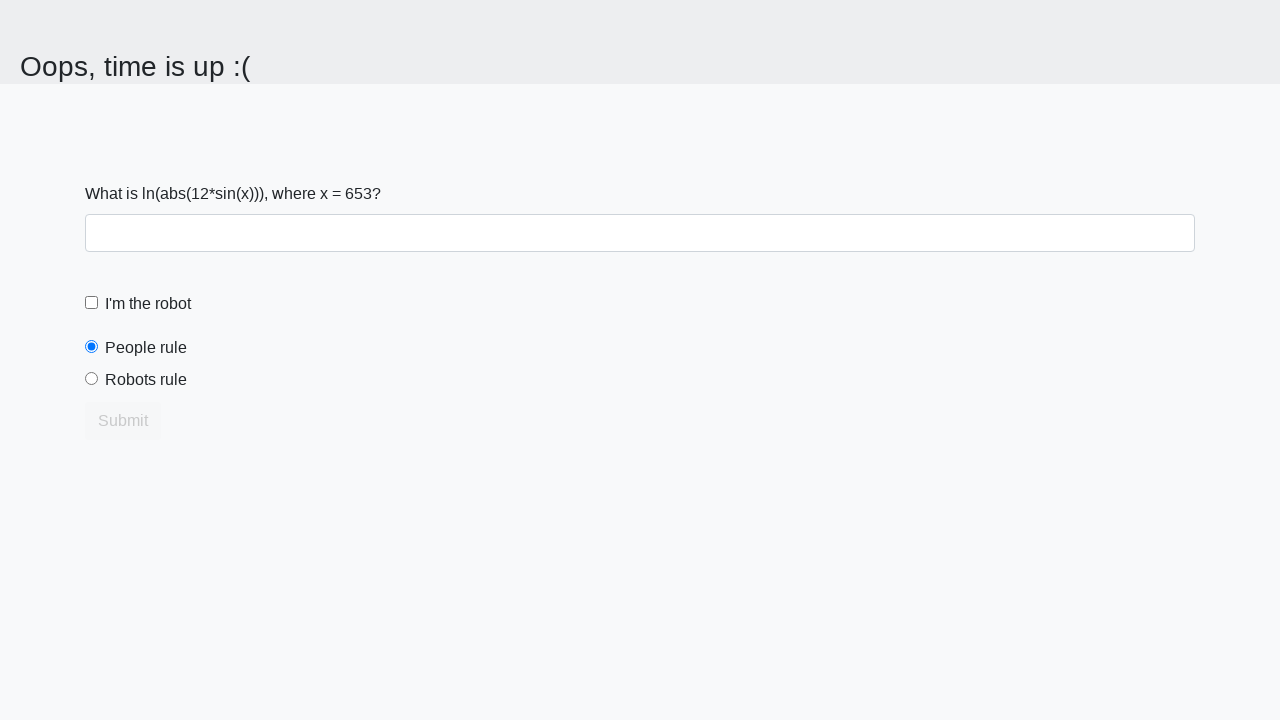

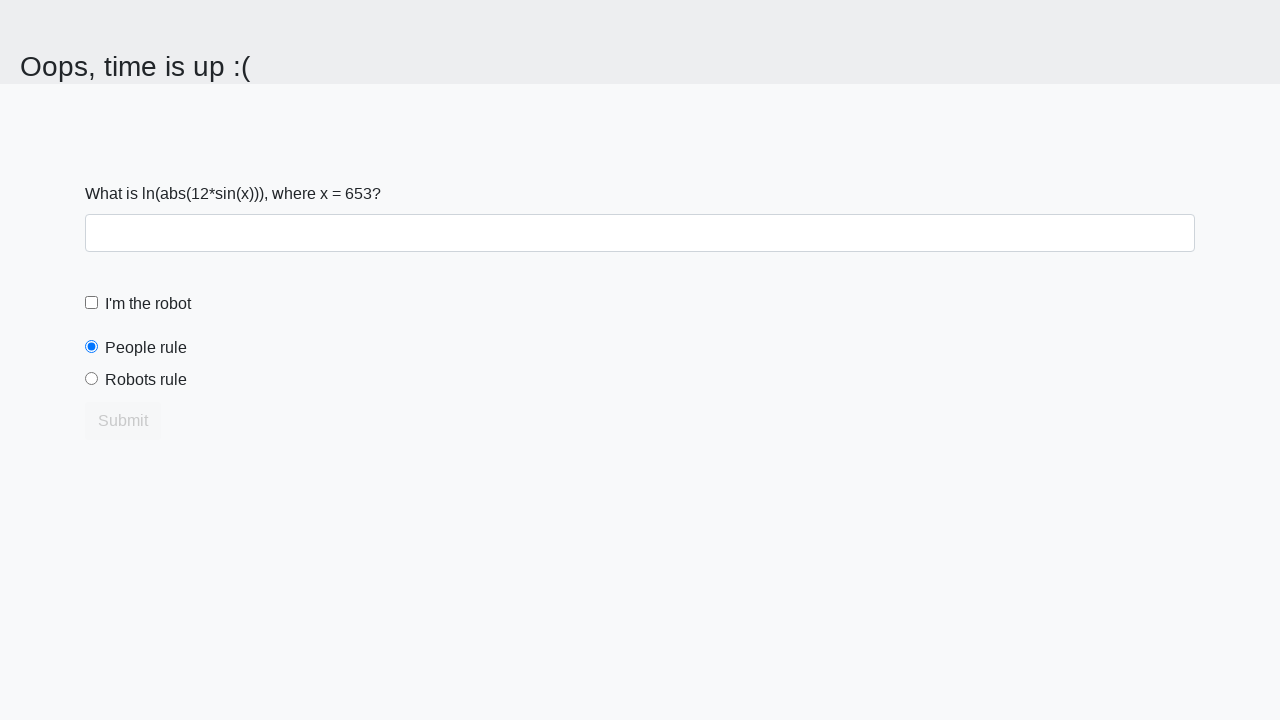